Tests adding an element by navigating to the Add/Remove Elements page, clicking the add button, and verifying a new element appears

Starting URL: https://the-internet.herokuapp.com/

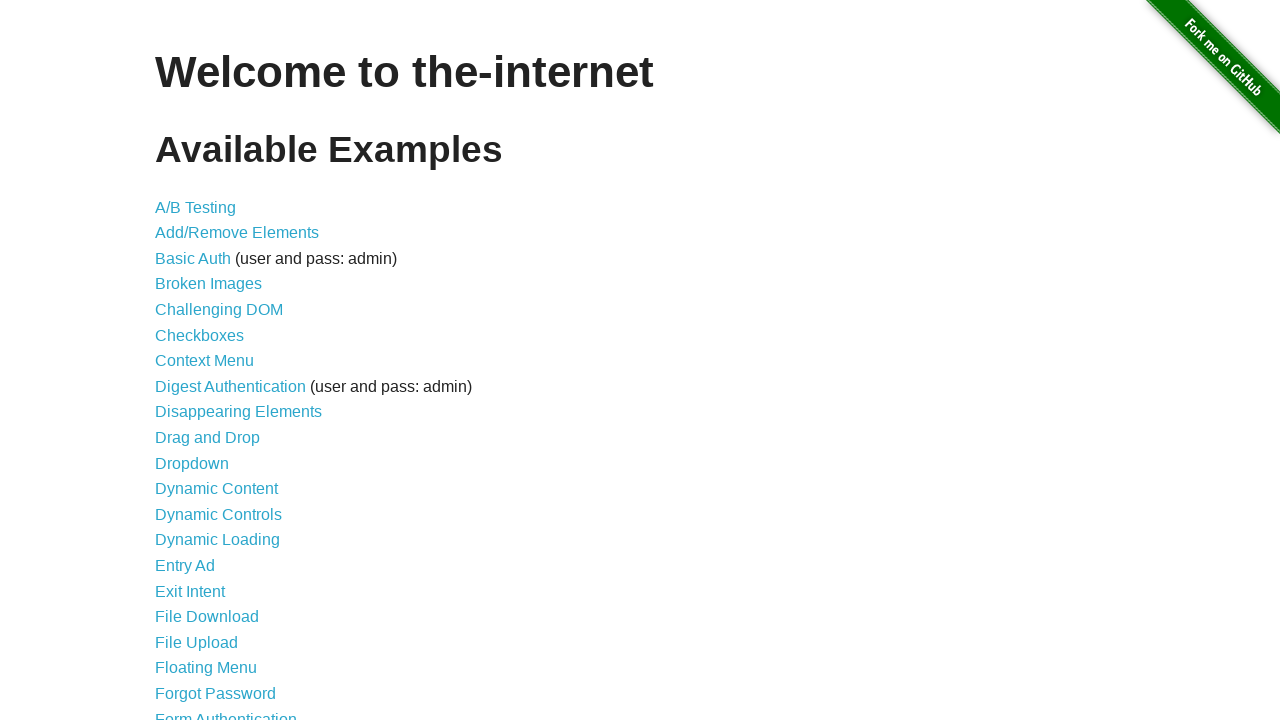

Navigated to Add/Remove Elements page by clicking link at (237, 233) on a:text('Add/Remove Elements')
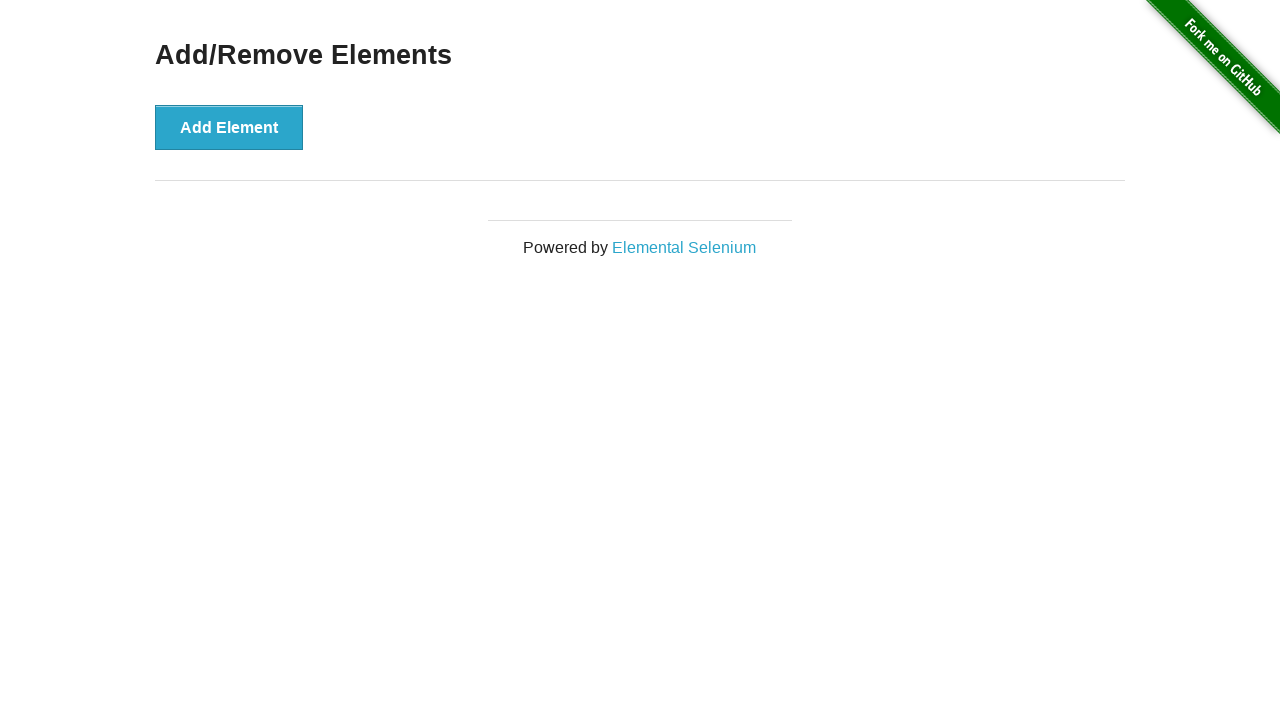

Clicked the Add Element button at (229, 127) on button:text('Add Element')
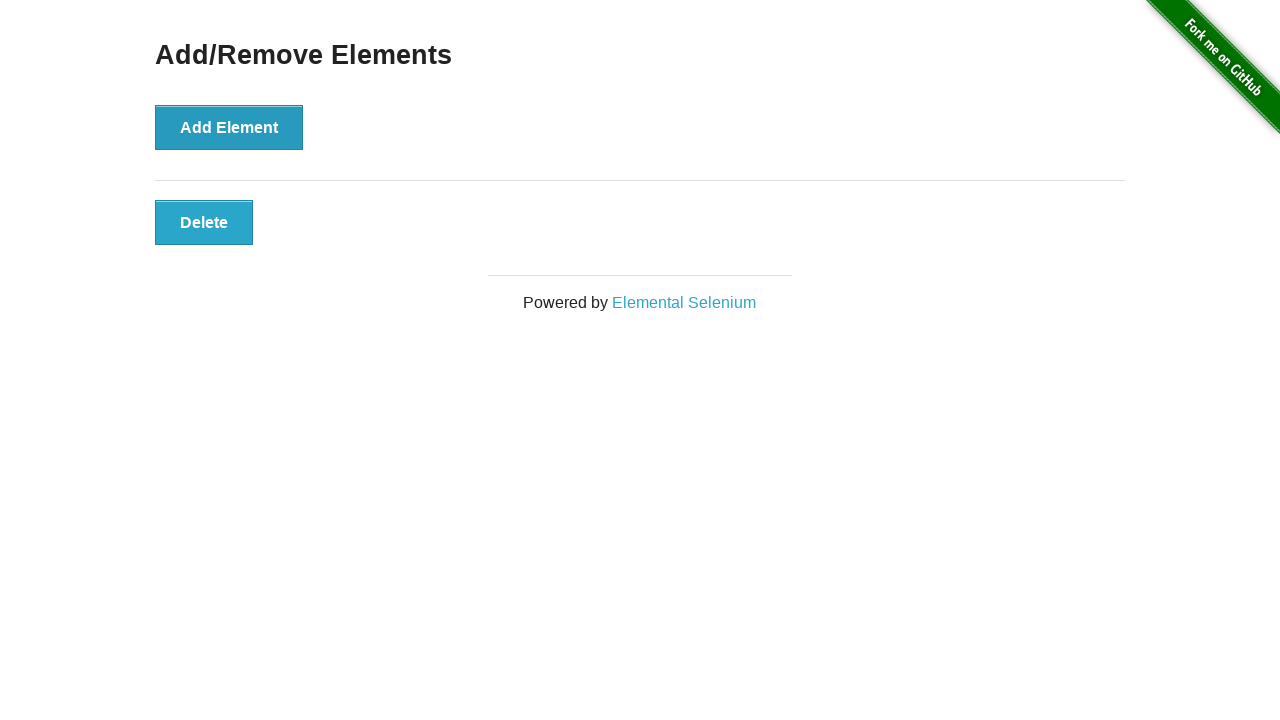

Verified new element was added to the page
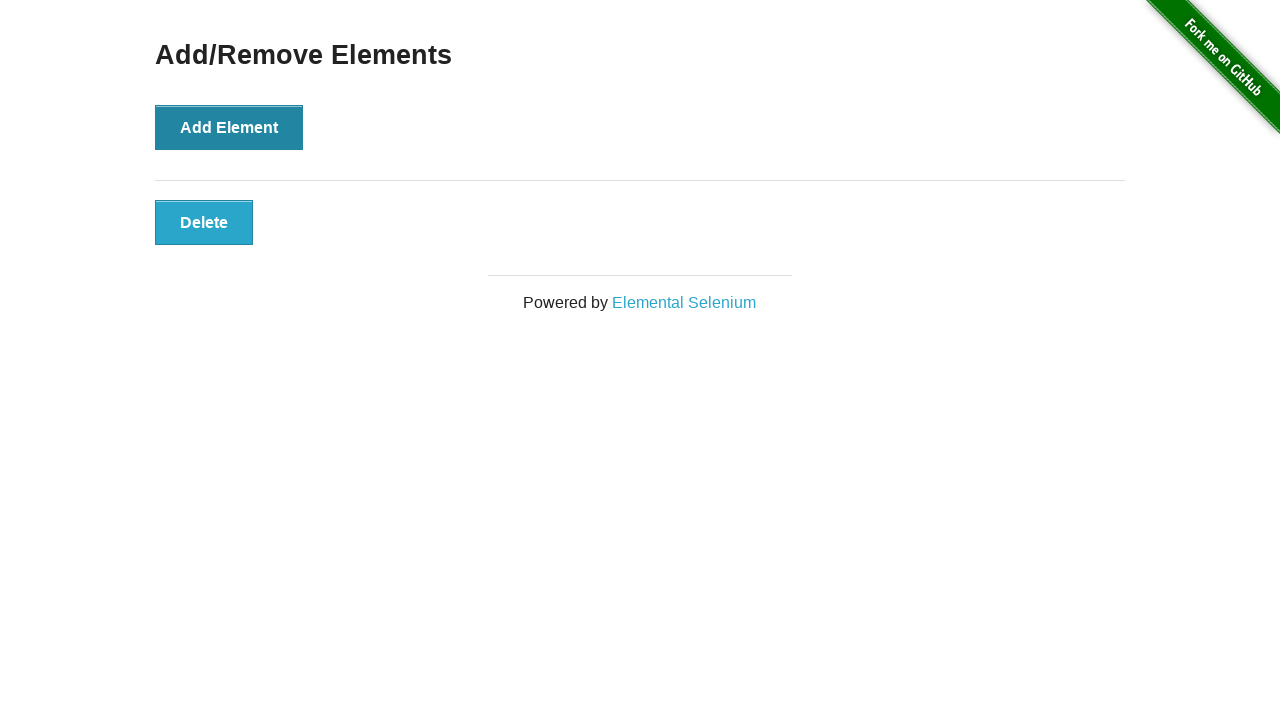

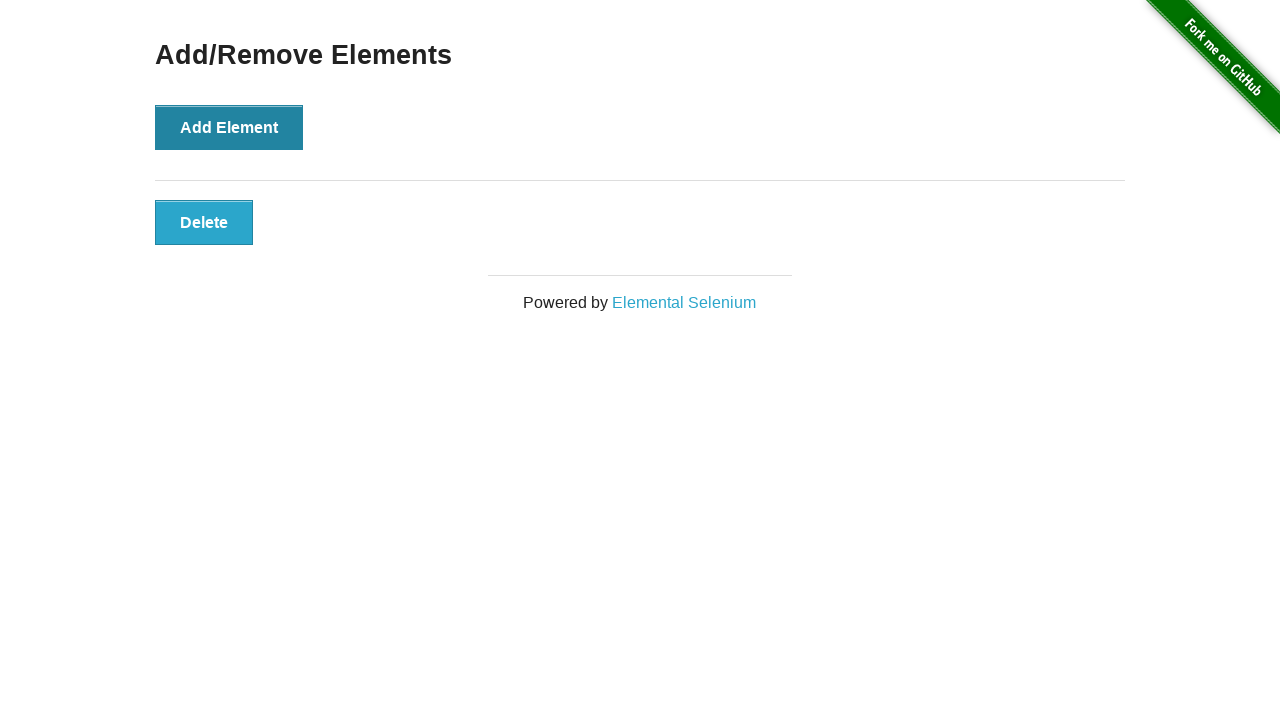